Tests dynamic loading functionality by clicking the Start button and verifying that "Hello World!" text appears after loading completes.

Starting URL: https://automationfc.github.io/dynamic-loading/

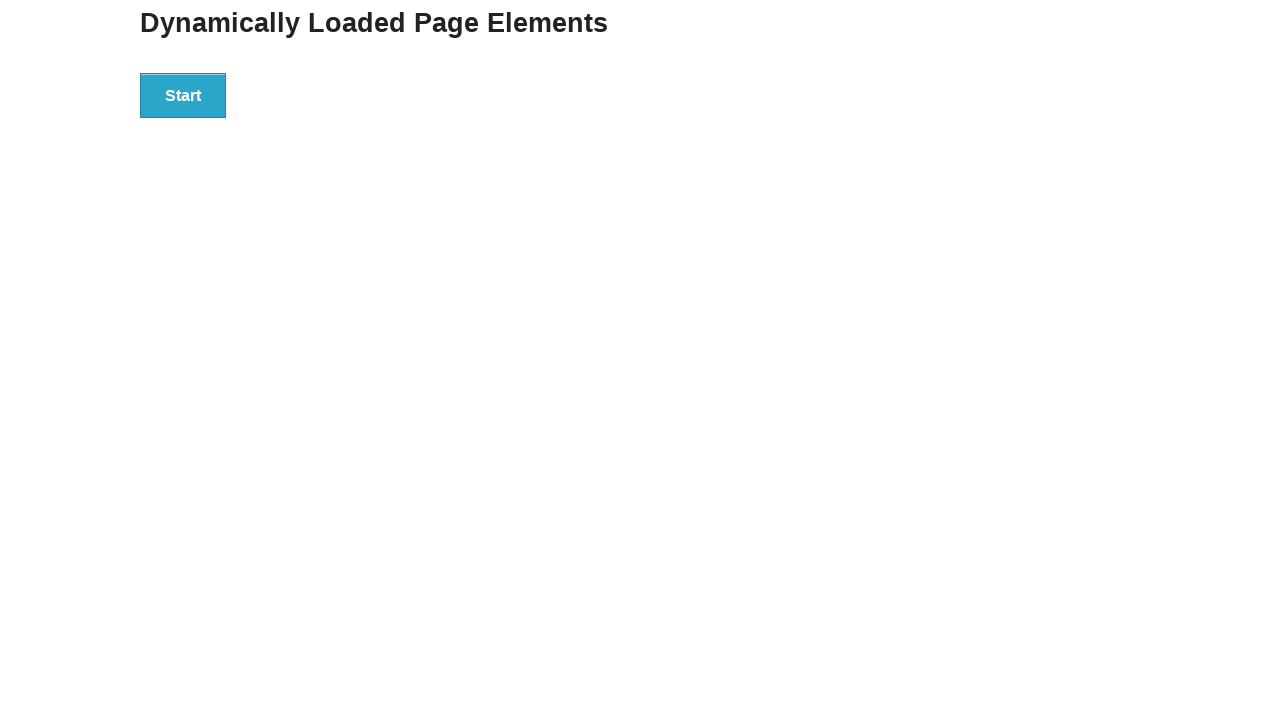

Clicked the Start button at (183, 95) on xpath=//button[text()='Start']
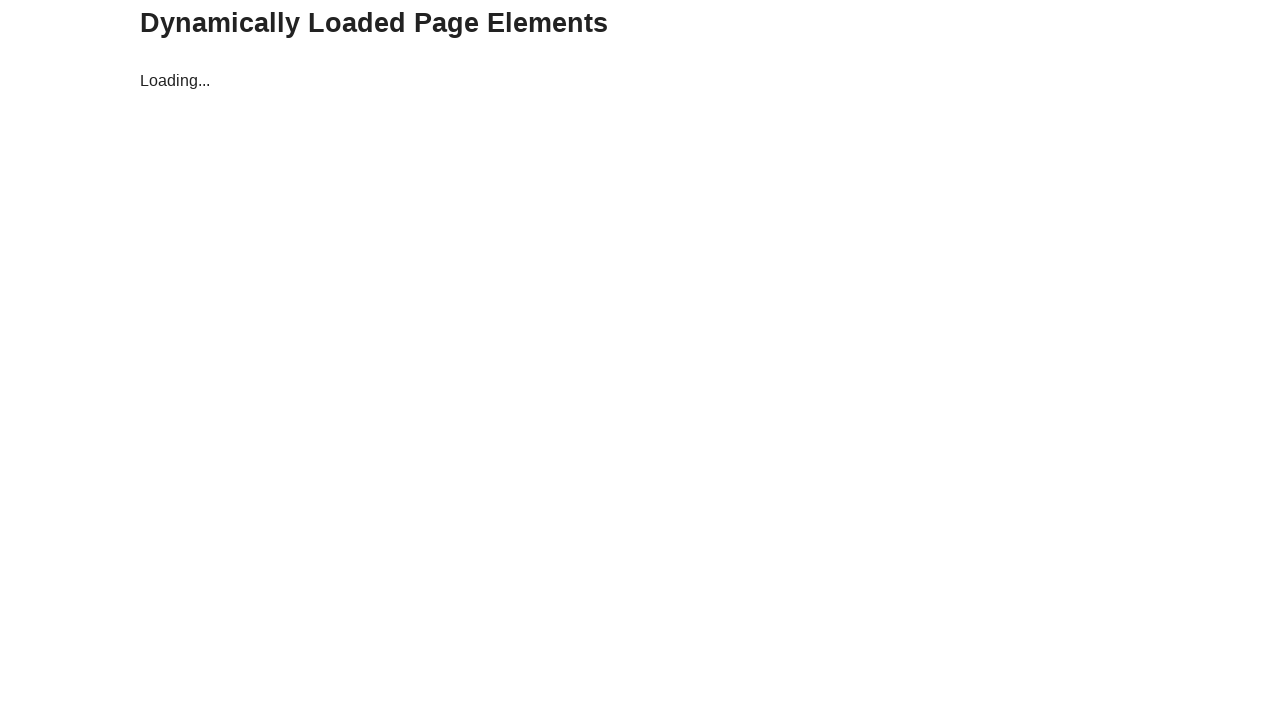

Waited for finish text to appear
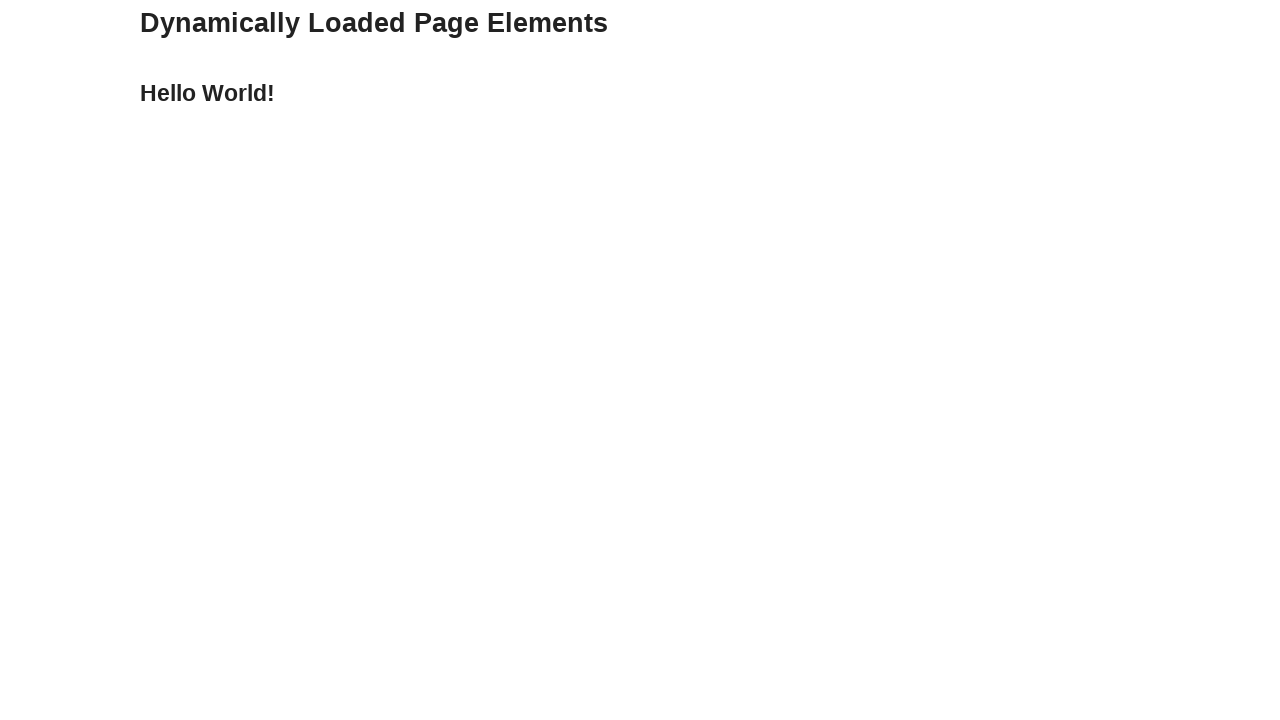

Retrieved finish text content
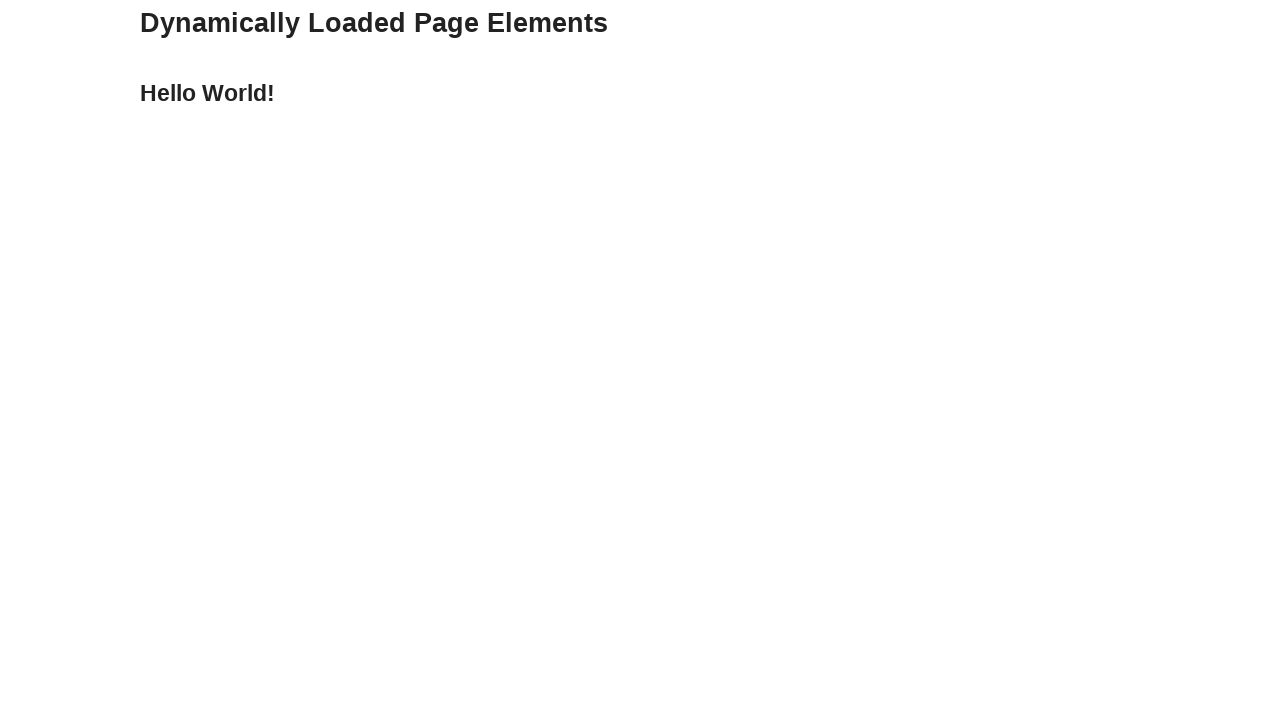

Verified finish text equals 'Hello World!'
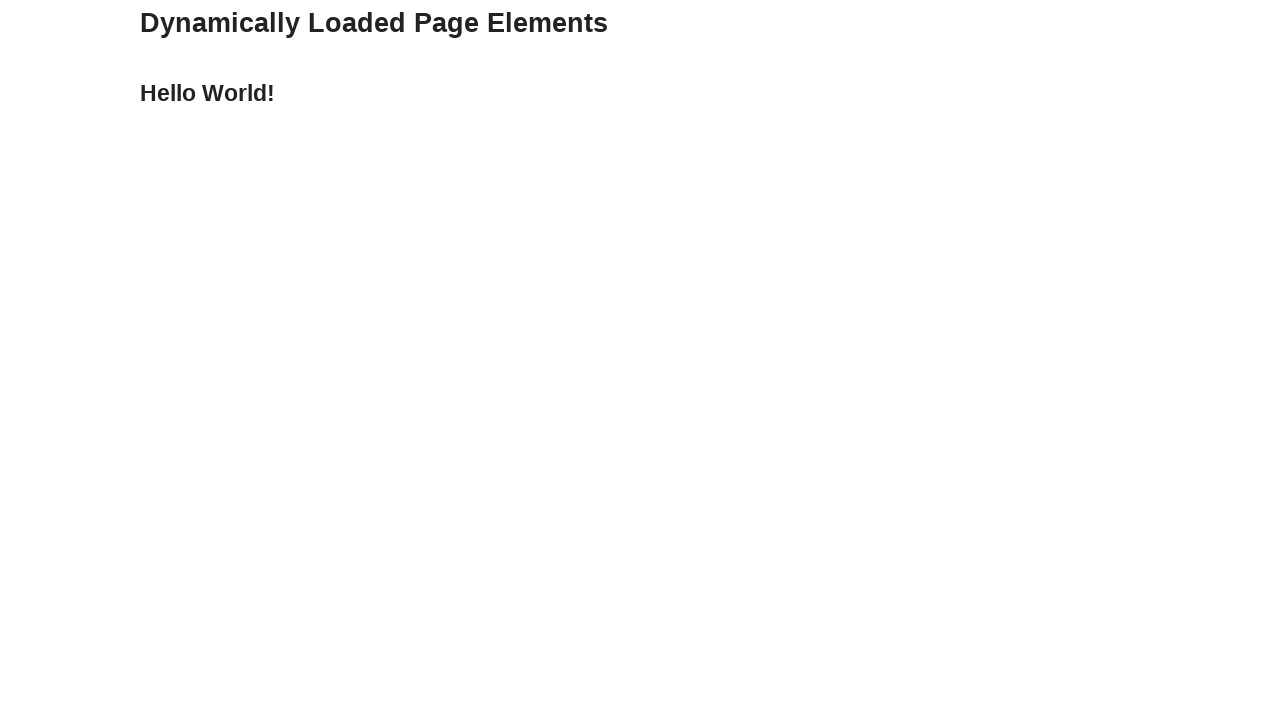

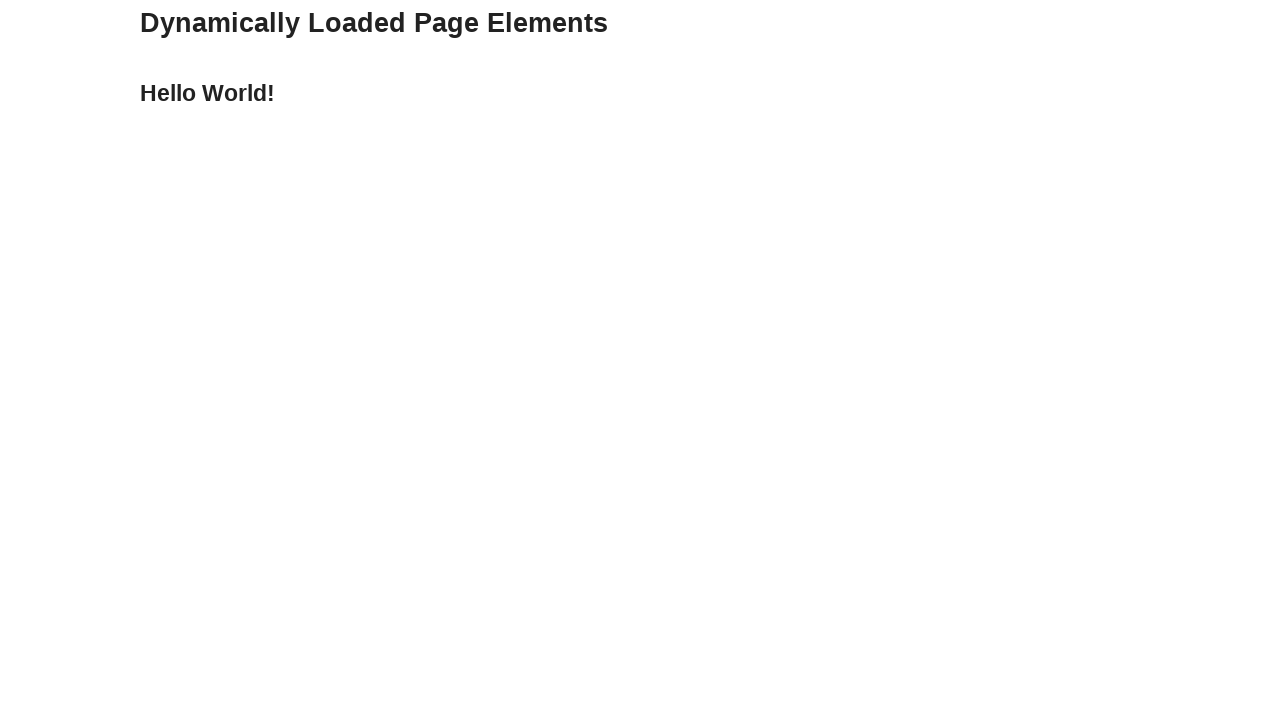